Waits for a price to reach $100, books it, then solves a mathematical challenge by calculating and submitting the answer

Starting URL: http://suninjuly.github.io/explicit_wait2.html

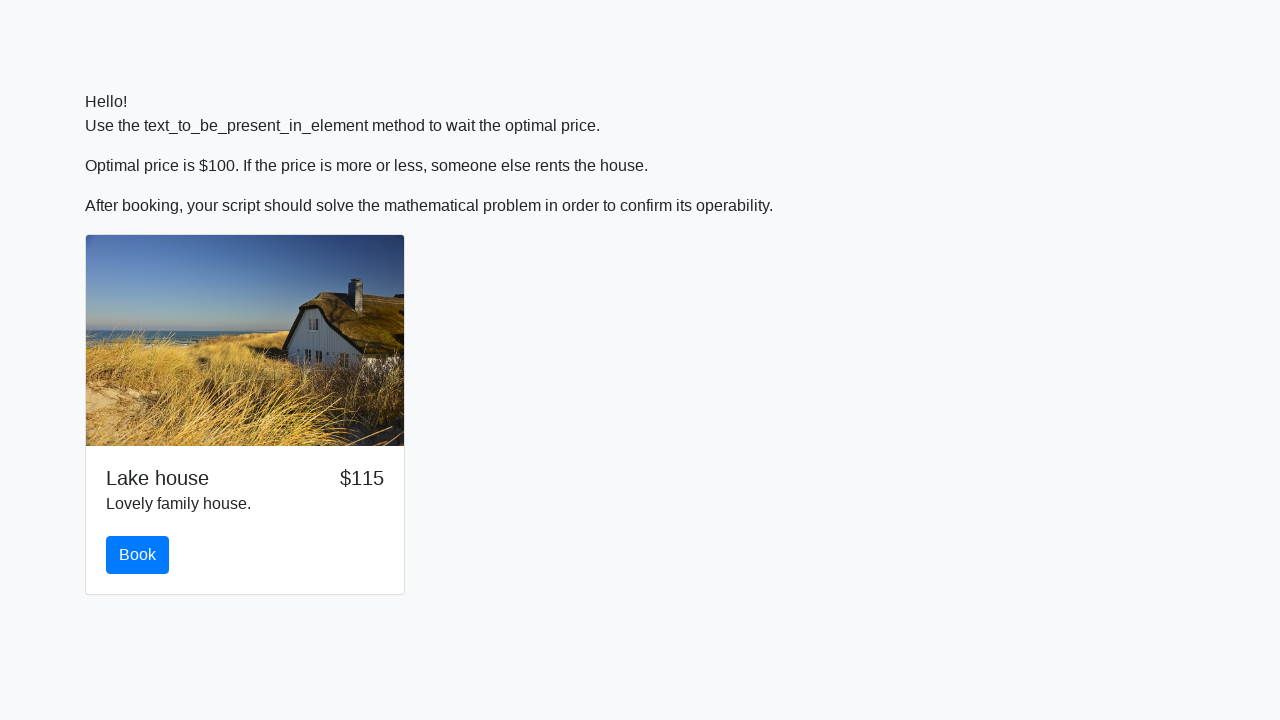

Waited for price to reach $100
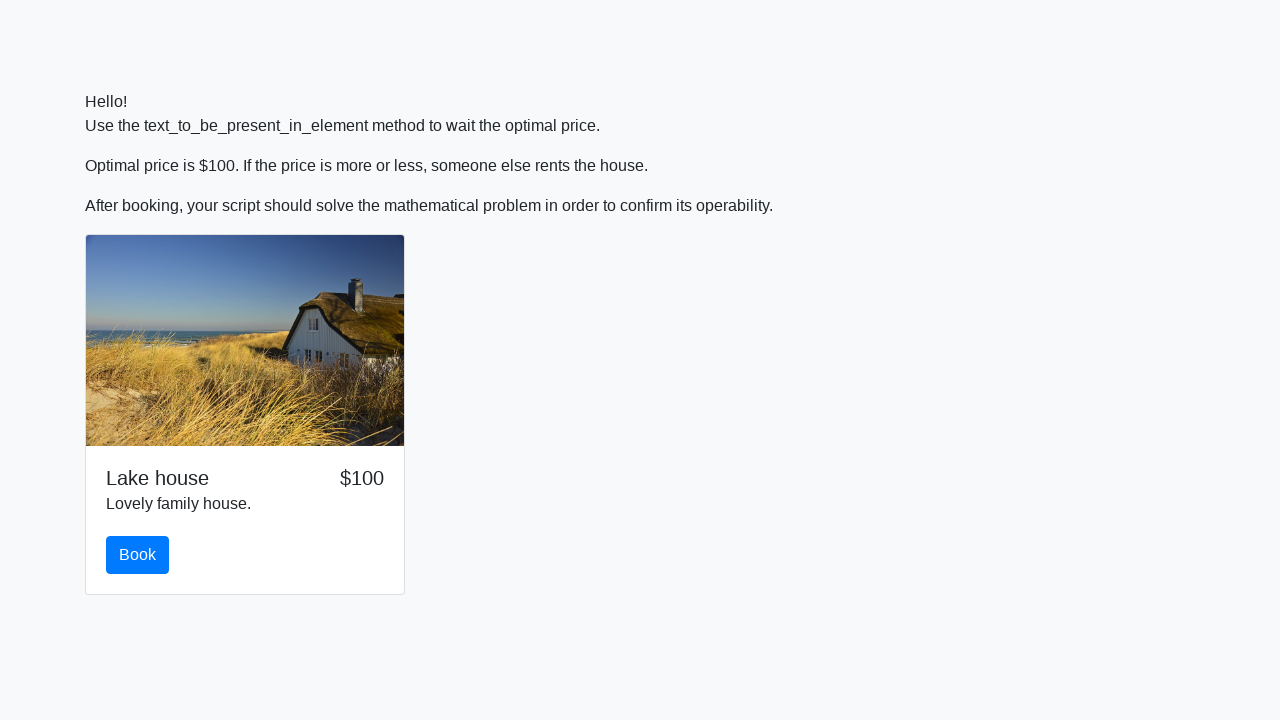

Clicked the book button at (138, 555) on #book
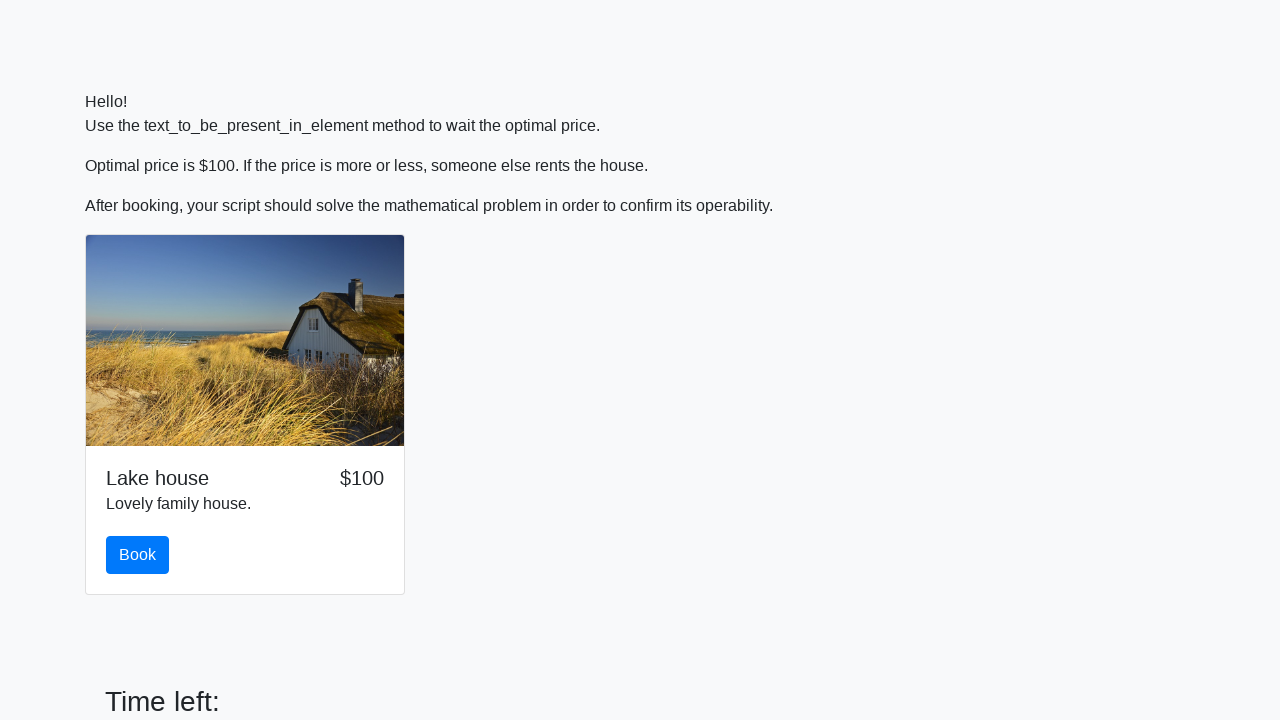

Scrolled down to view the math problem
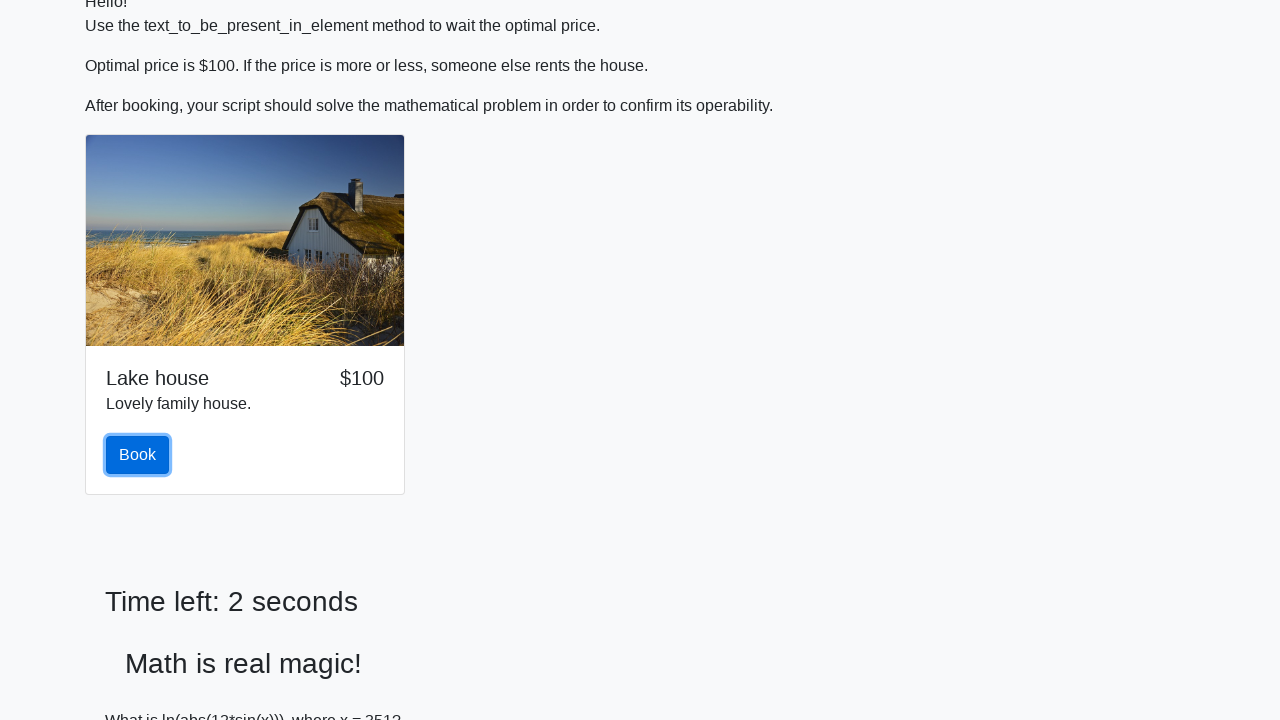

Retrieved input value: 351
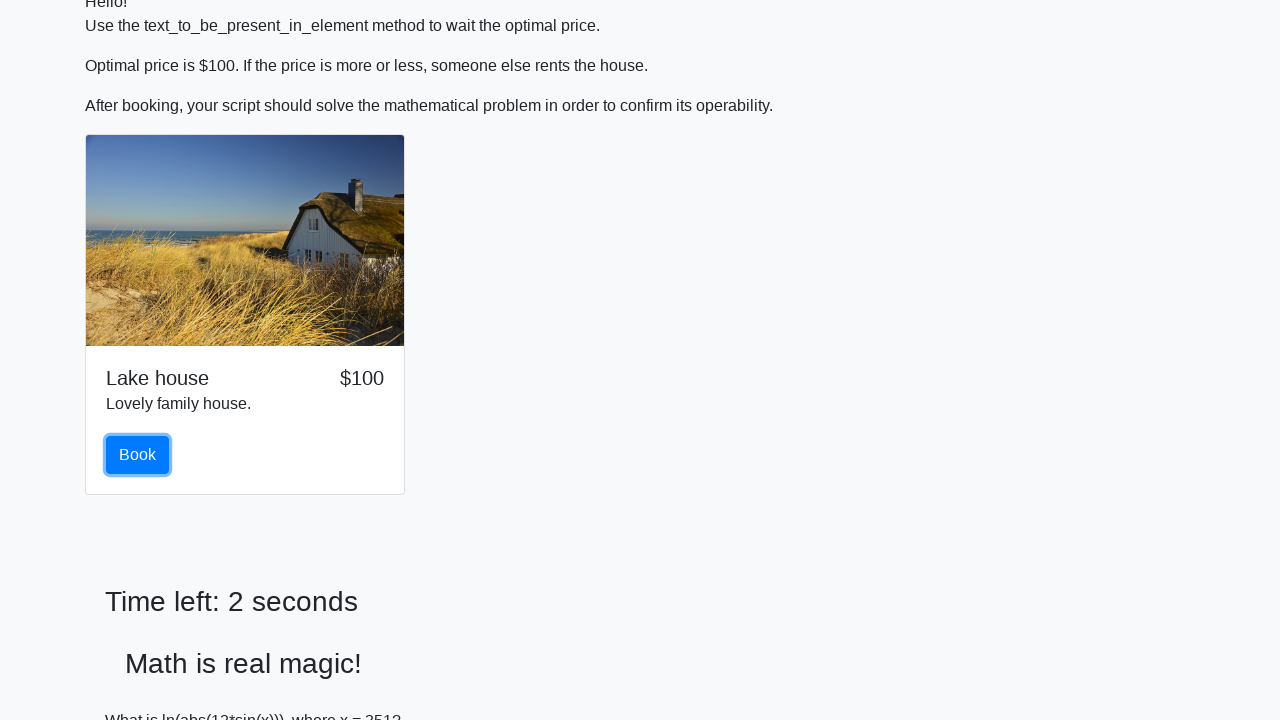

Calculated answer: 2.206227649516243
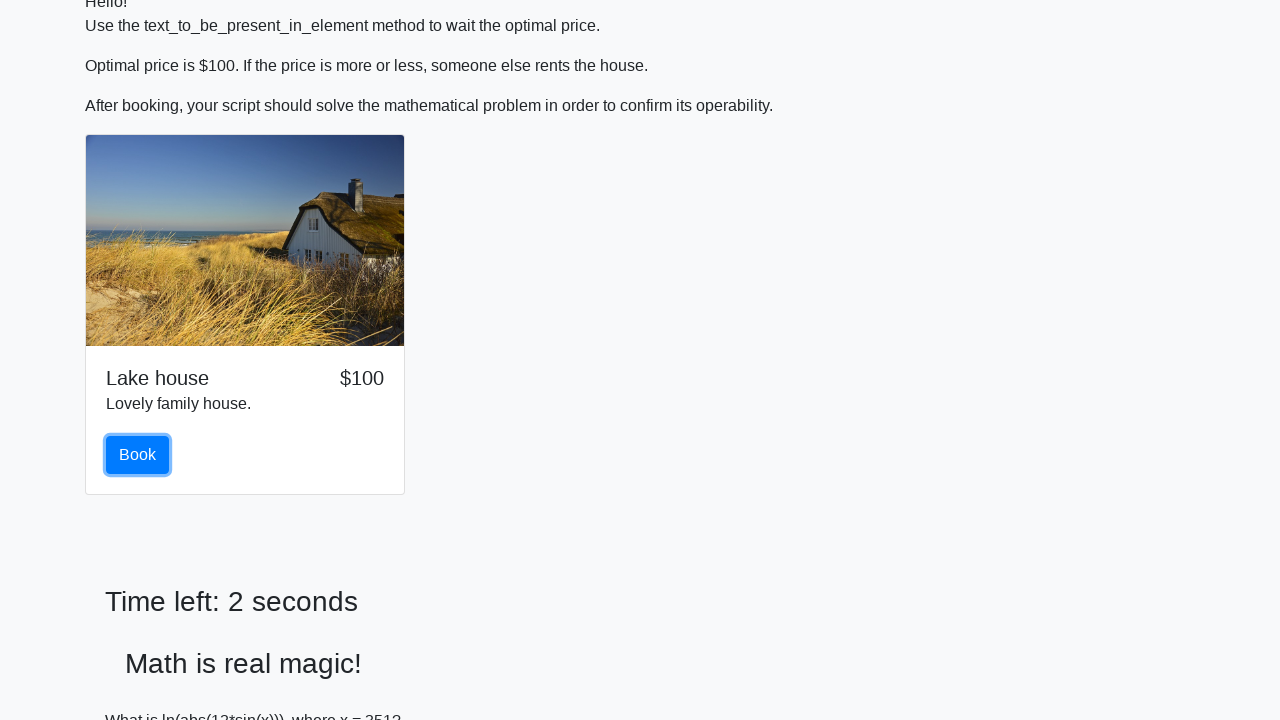

Filled in the calculated answer on #answer
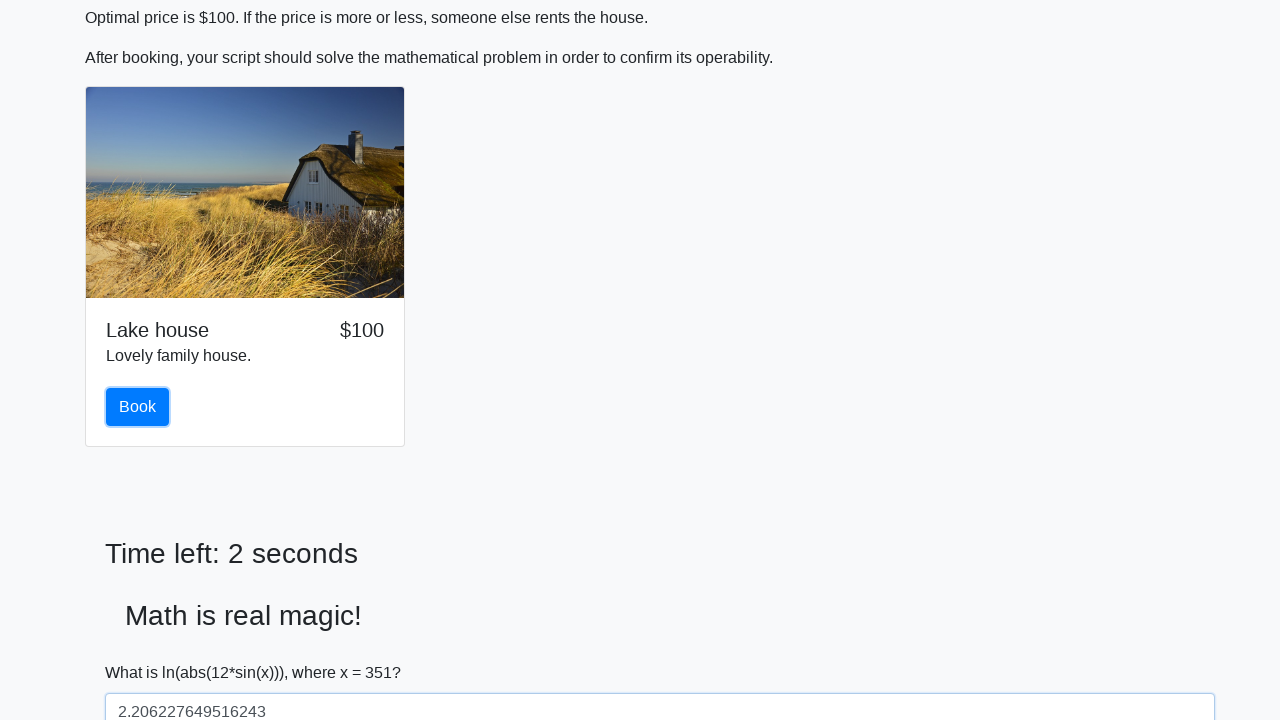

Clicked the solve button to submit the answer at (143, 651) on #solve
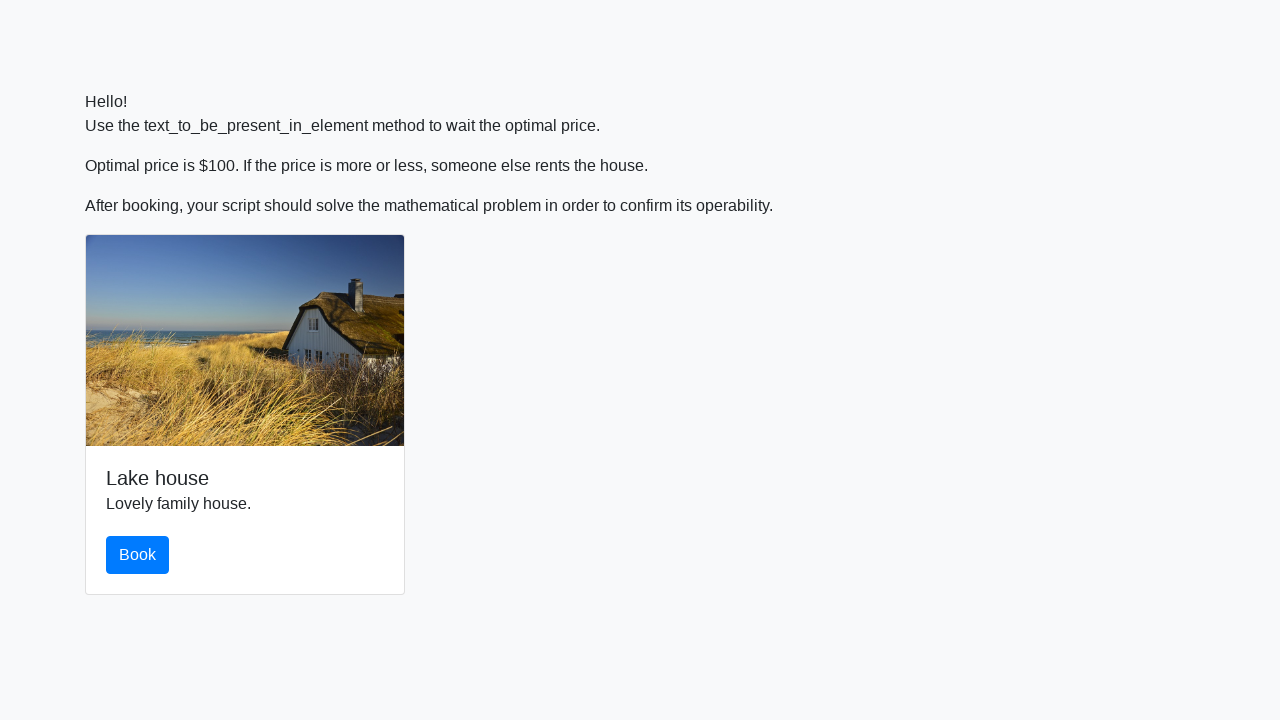

Waited 2 seconds to observe the result
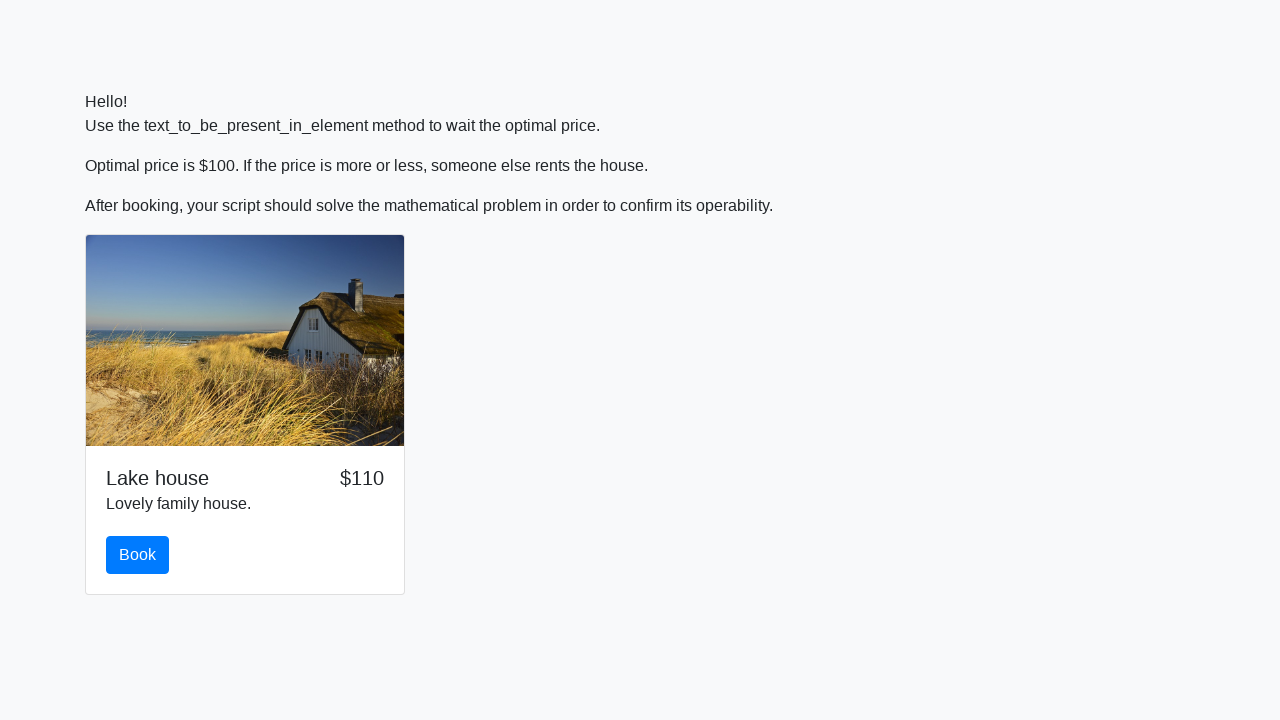

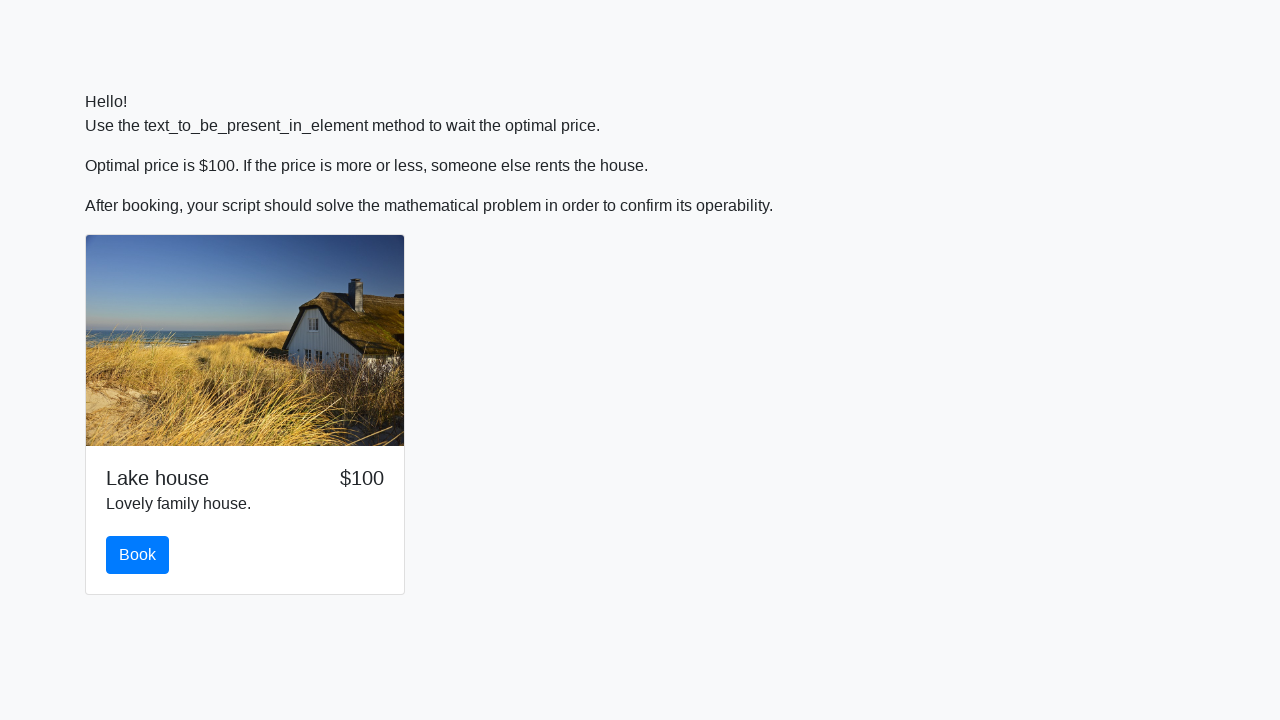